Tests browser window handling by clicking a link that opens a new window, then switches between the parent and child windows to verify the page titles and URLs.

Starting URL: https://opensource-demo.orangehrmlive.com/web/index.php/auth/login

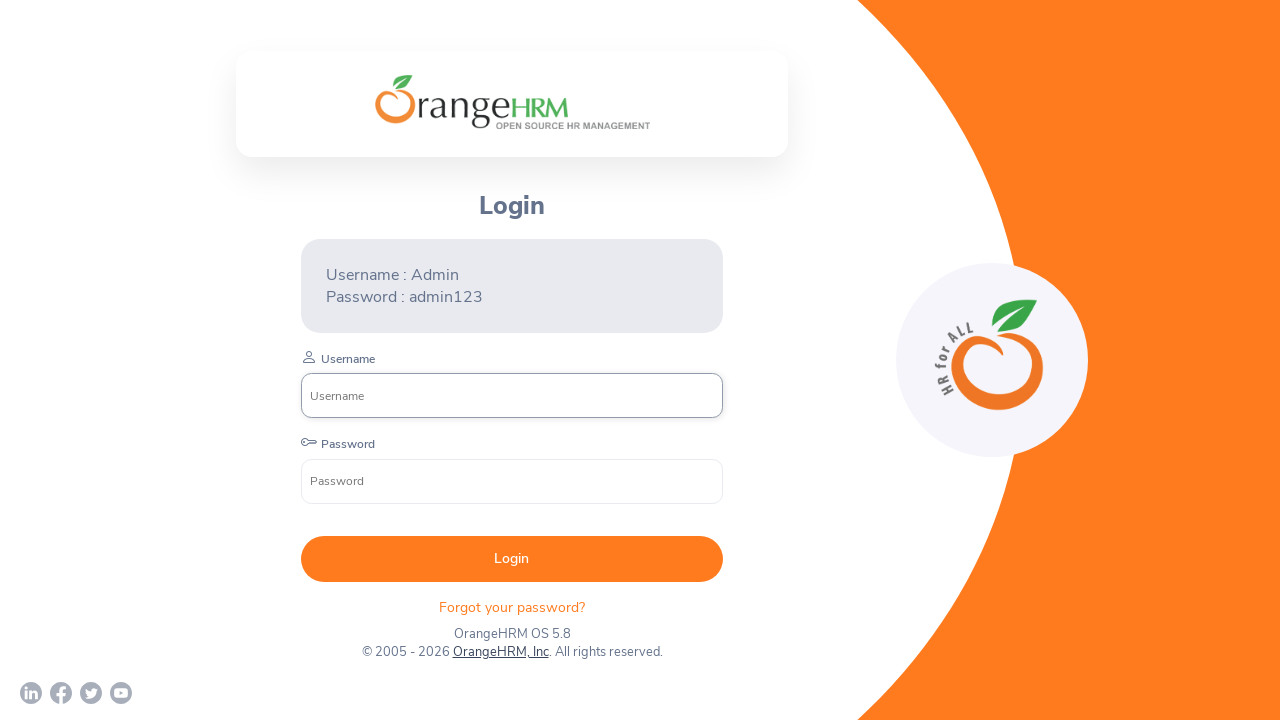

Waited for OrangeHRM, Inc link to be visible
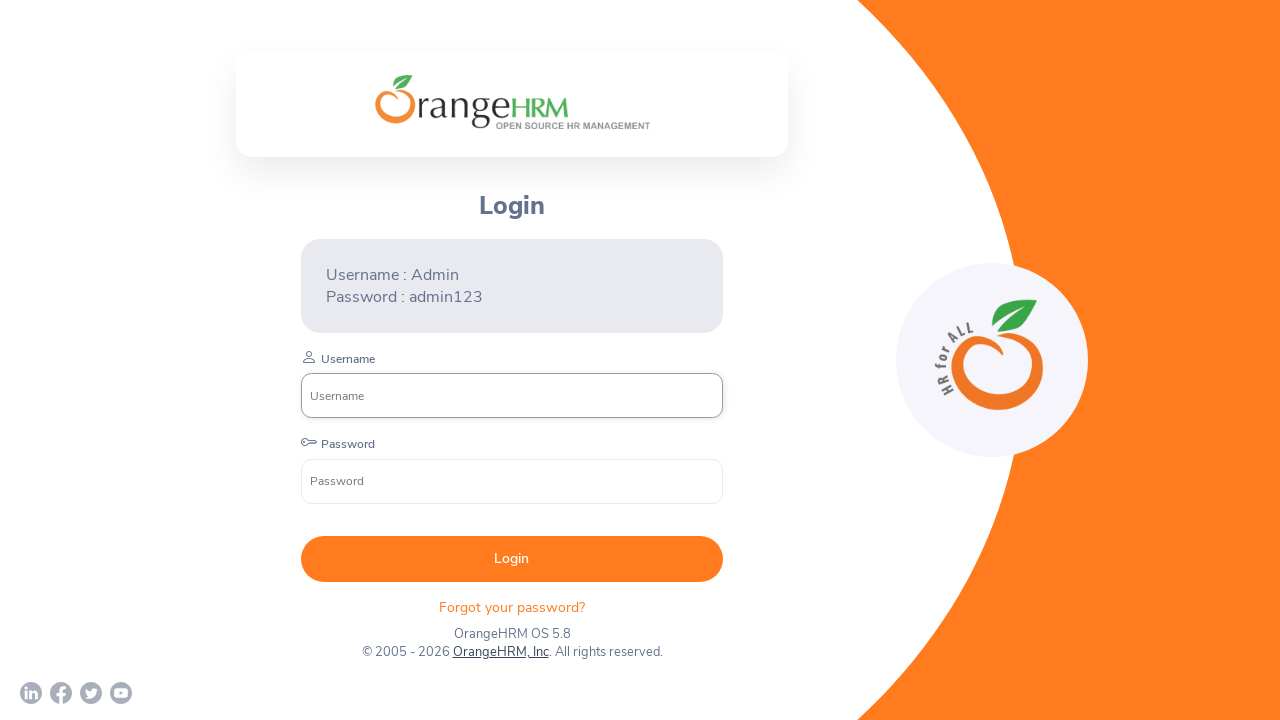

Clicked OrangeHRM, Inc link which opens a new window at (500, 652) on xpath=//a[normalize-space()='OrangeHRM, Inc']
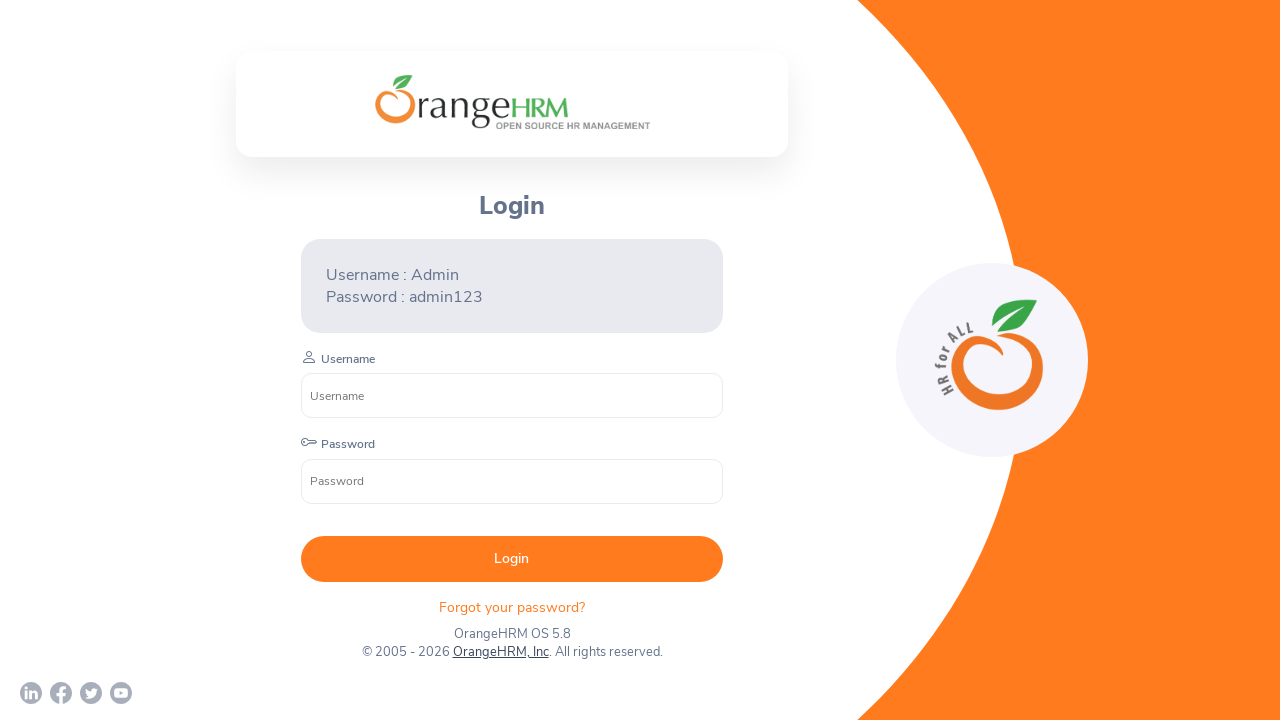

Captured new child window/page
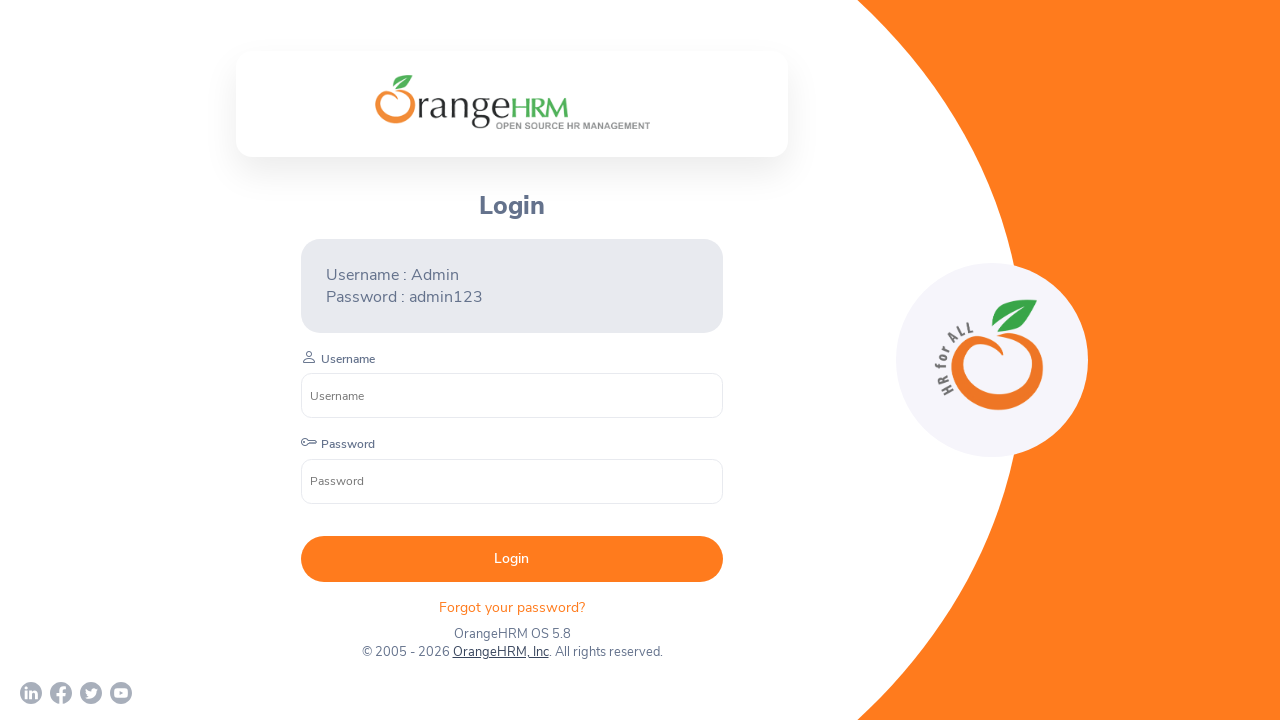

New page loaded and ready
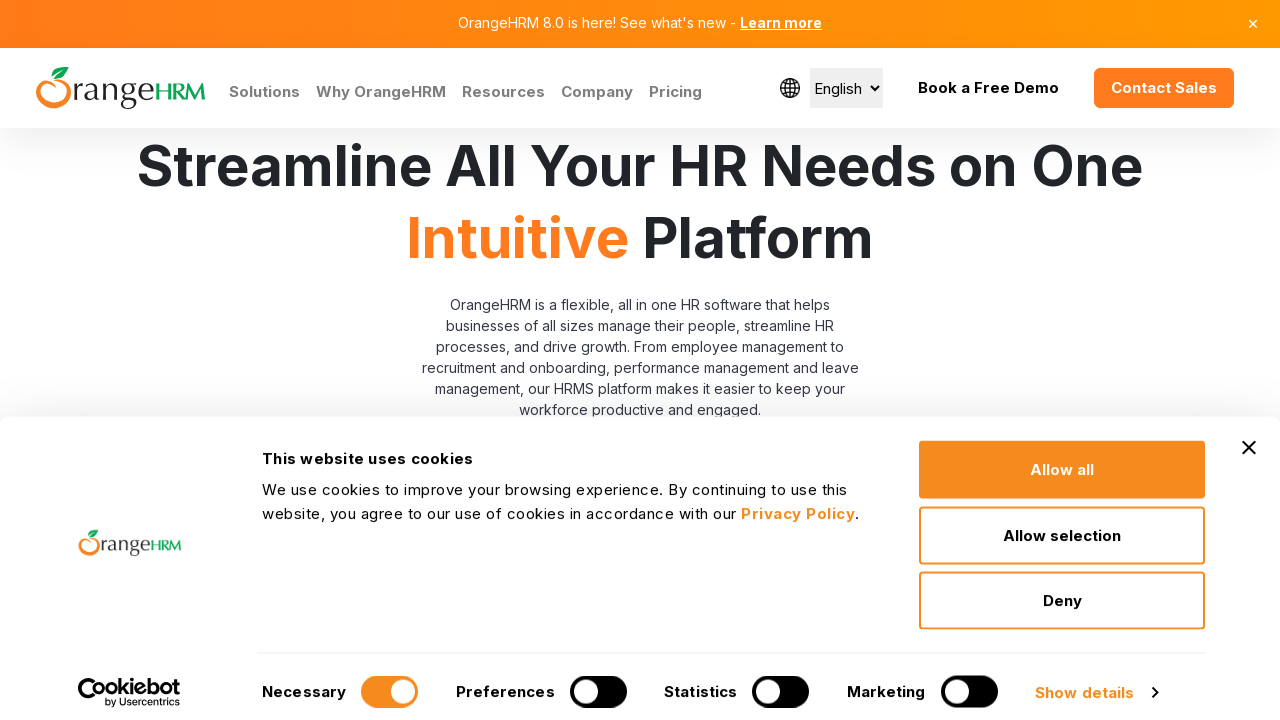

Retrieved child window title: 'Human Resources Management Software | HRMS | OrangeHRM'
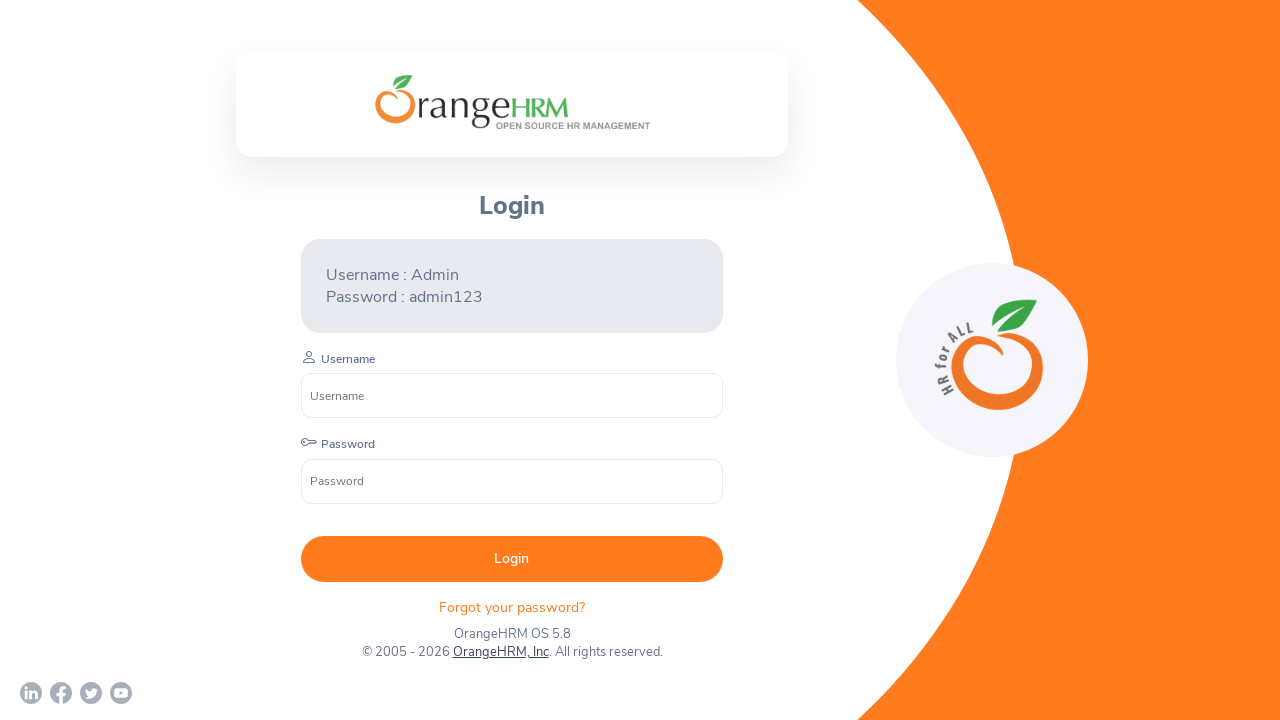

Retrieved parent window title: 'OrangeHRM'
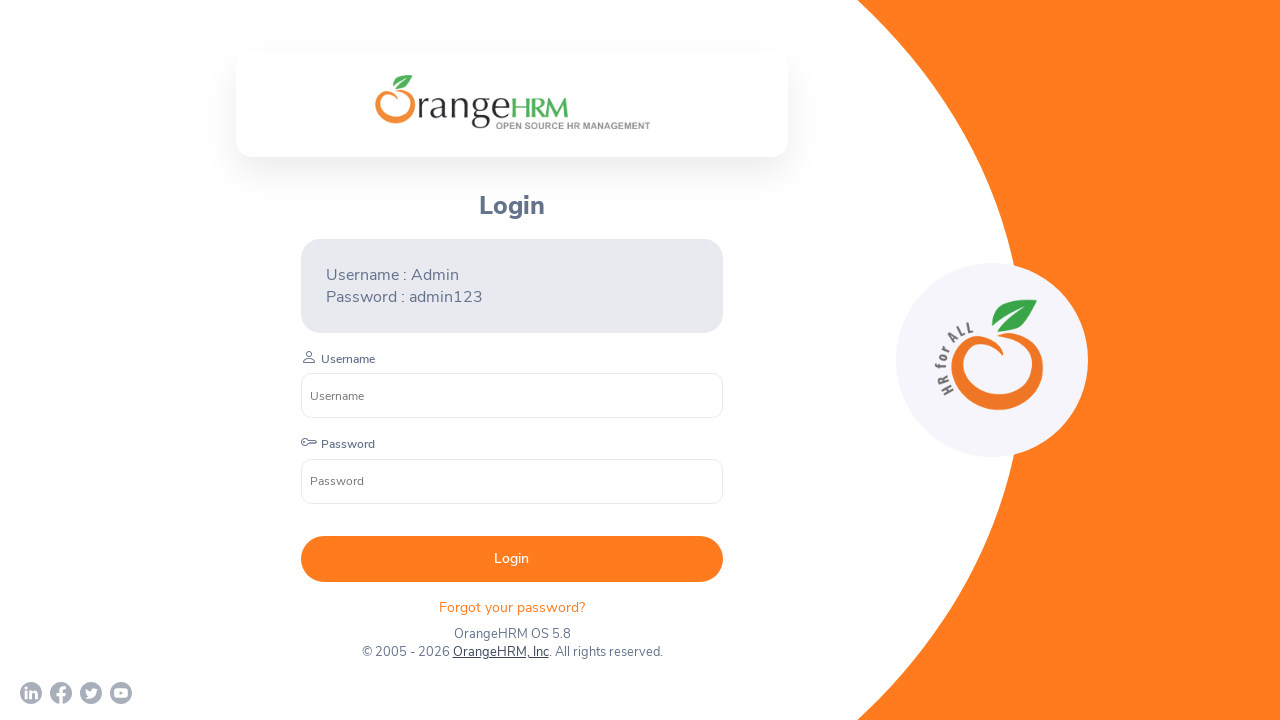

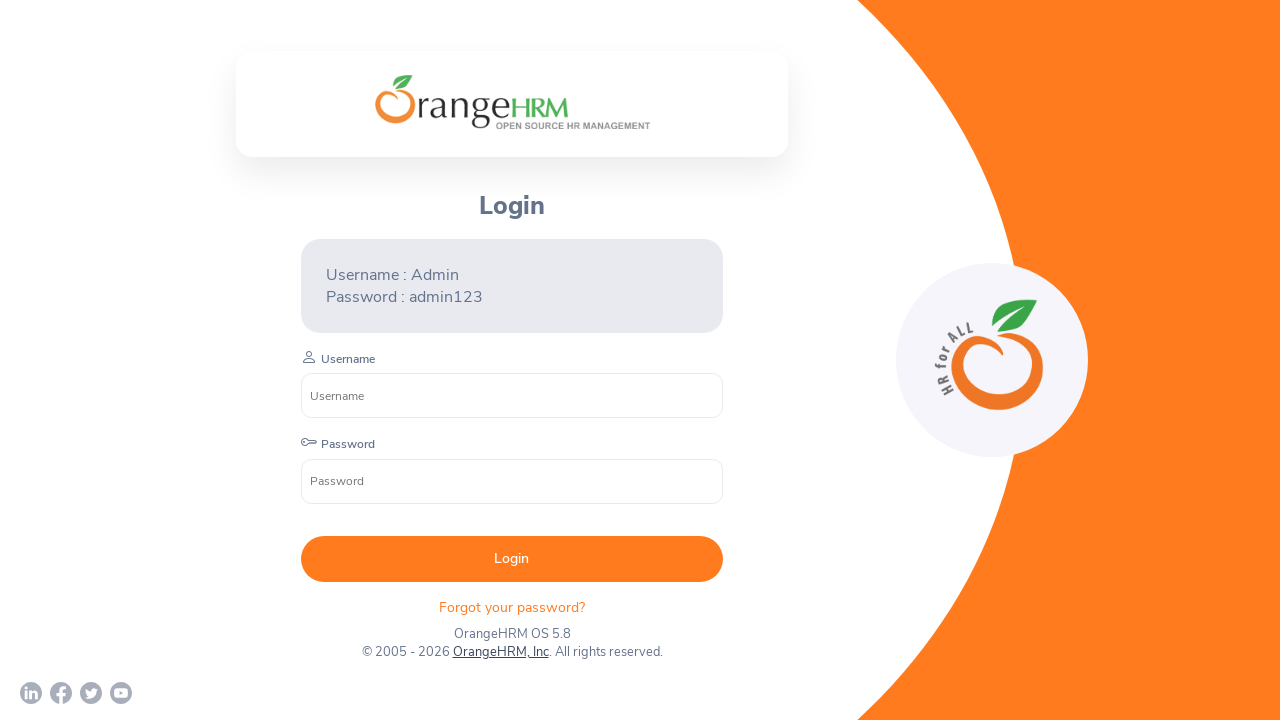